Tests React Semantic UI dropdown by selecting different user names from the dropdown list

Starting URL: https://react.semantic-ui.com/maximize/dropdown-example-selection/

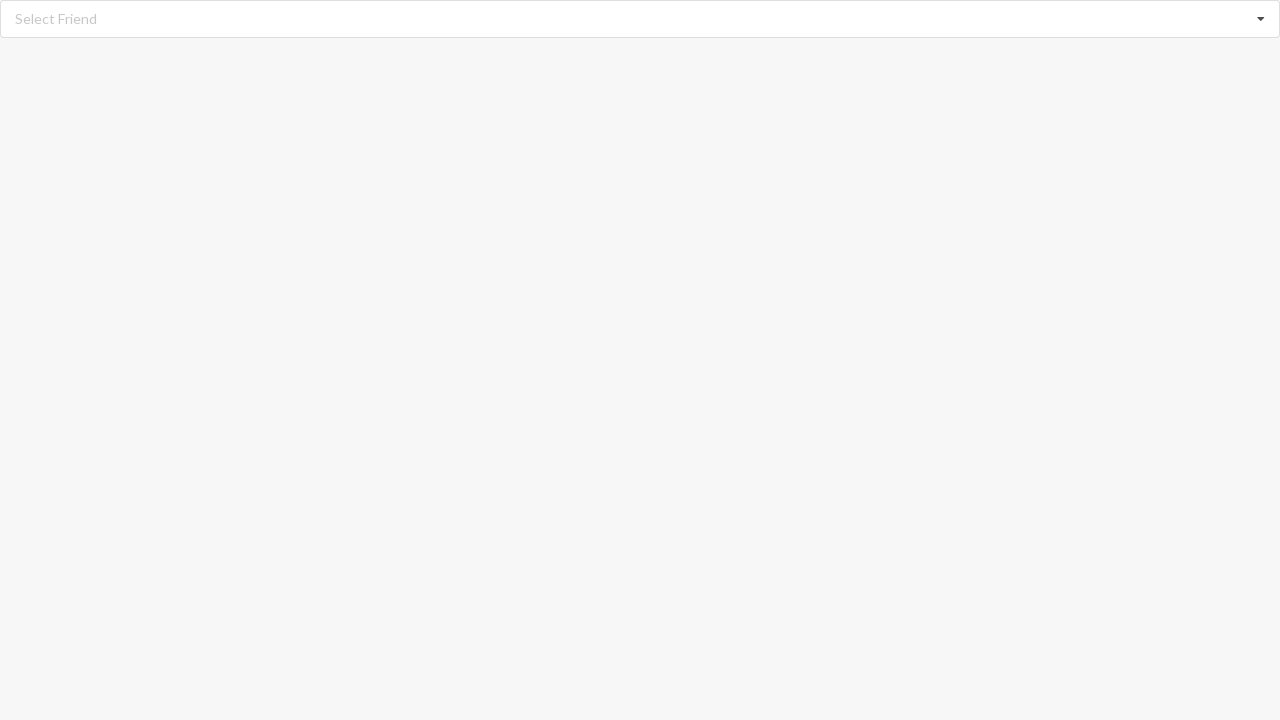

Clicked dropdown to open selection menu at (1261, 19) on i.dropdown
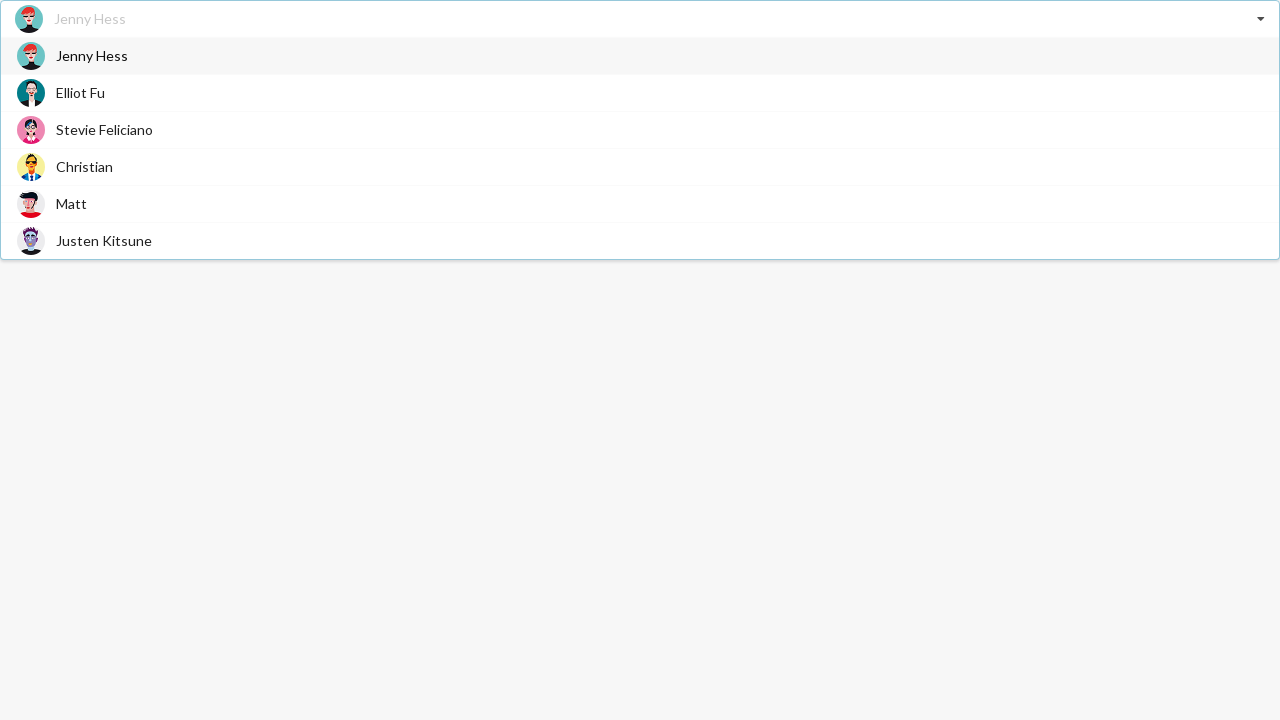

Dropdown menu items became visible
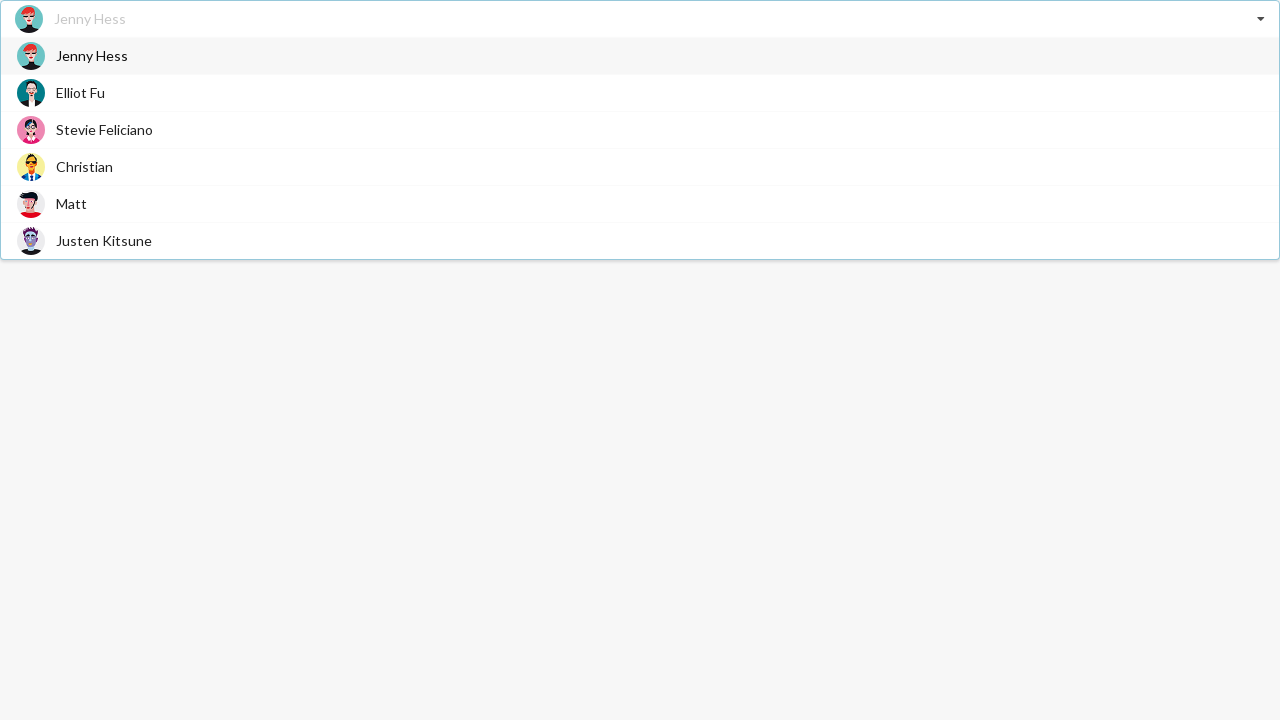

Selected 'Stevie Feliciano' from dropdown at (104, 130) on div.item>span.text:has-text('Stevie Feliciano')
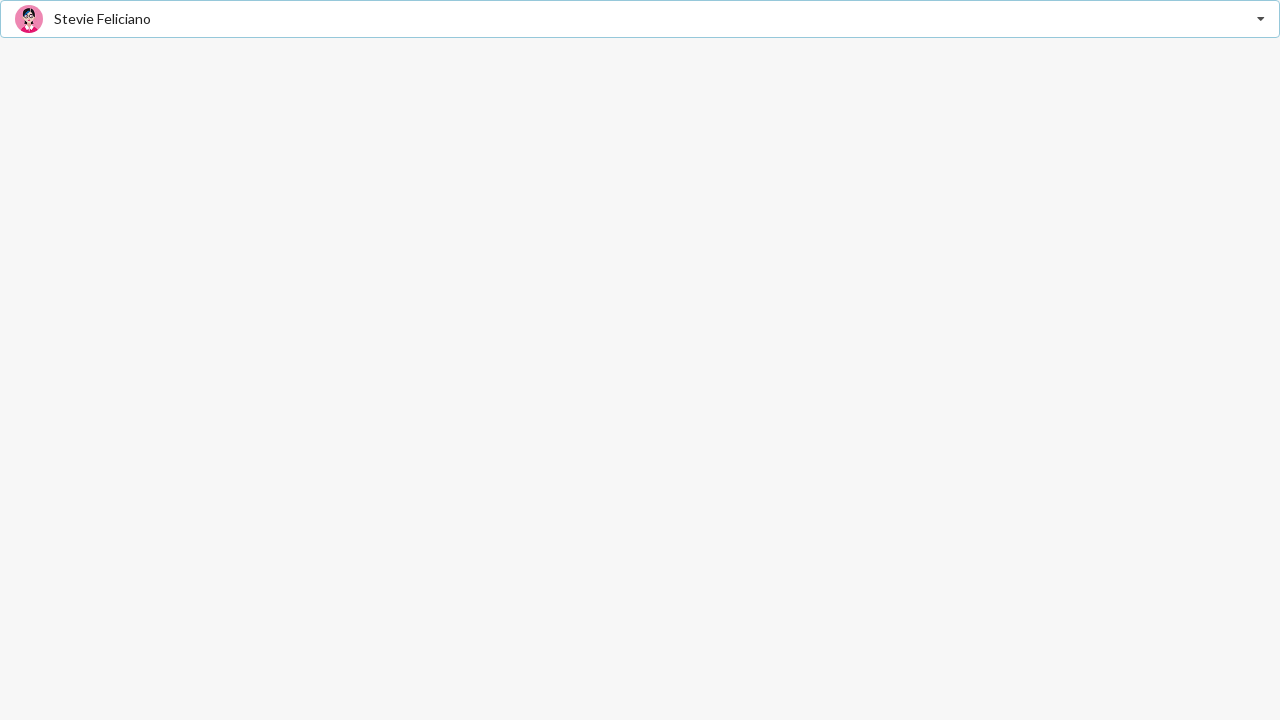

Clicked dropdown to open selection menu at (1261, 19) on i.dropdown
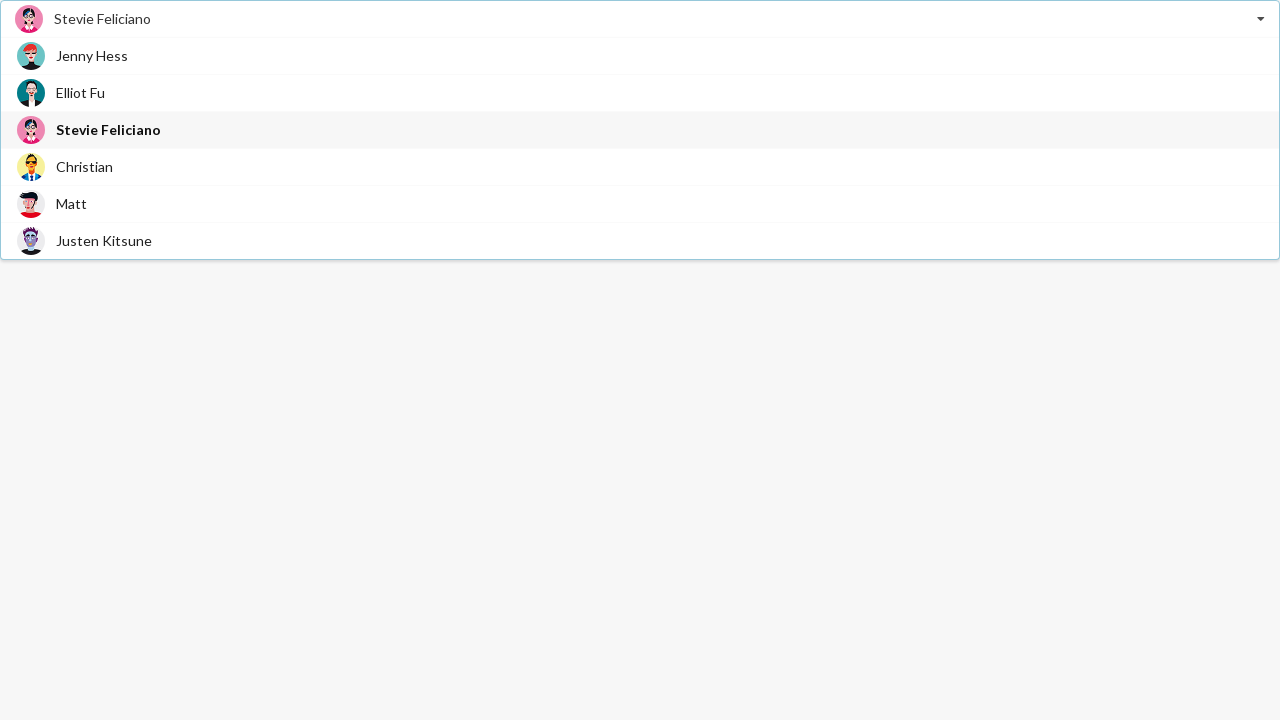

Dropdown menu items became visible
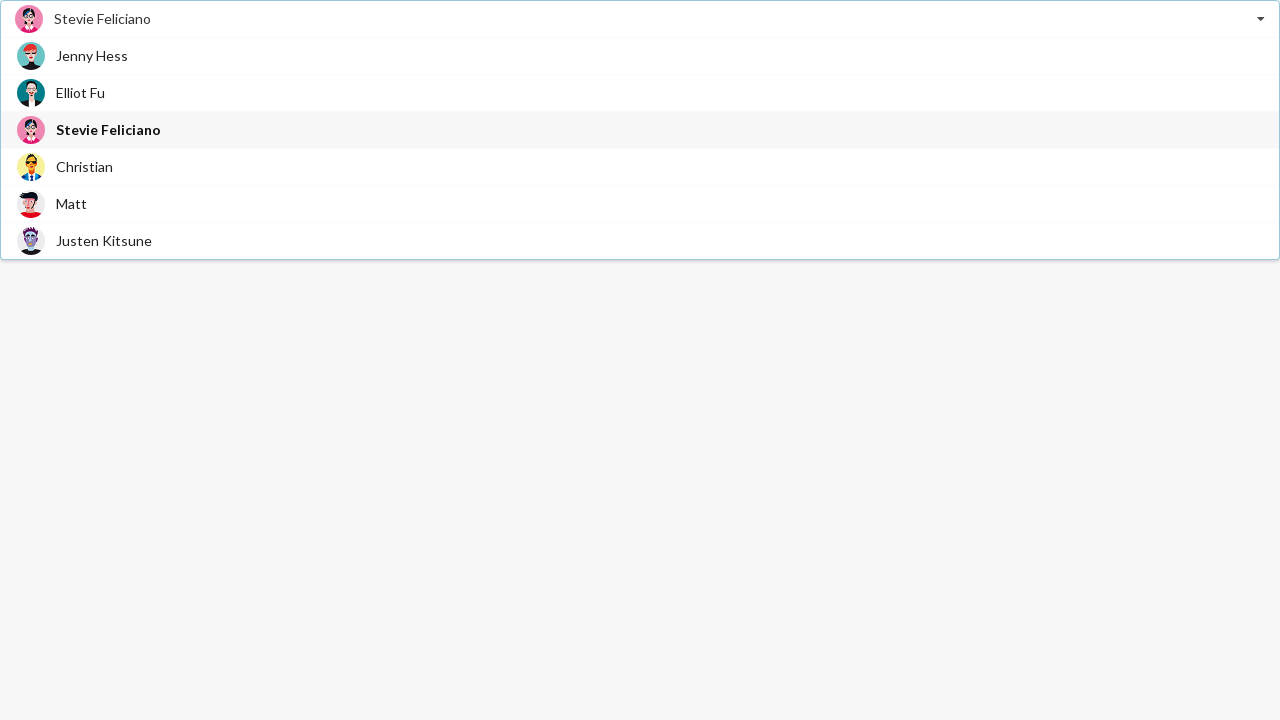

Selected 'Elliot Fu' from dropdown at (80, 92) on div.item>span.text:has-text('Elliot Fu')
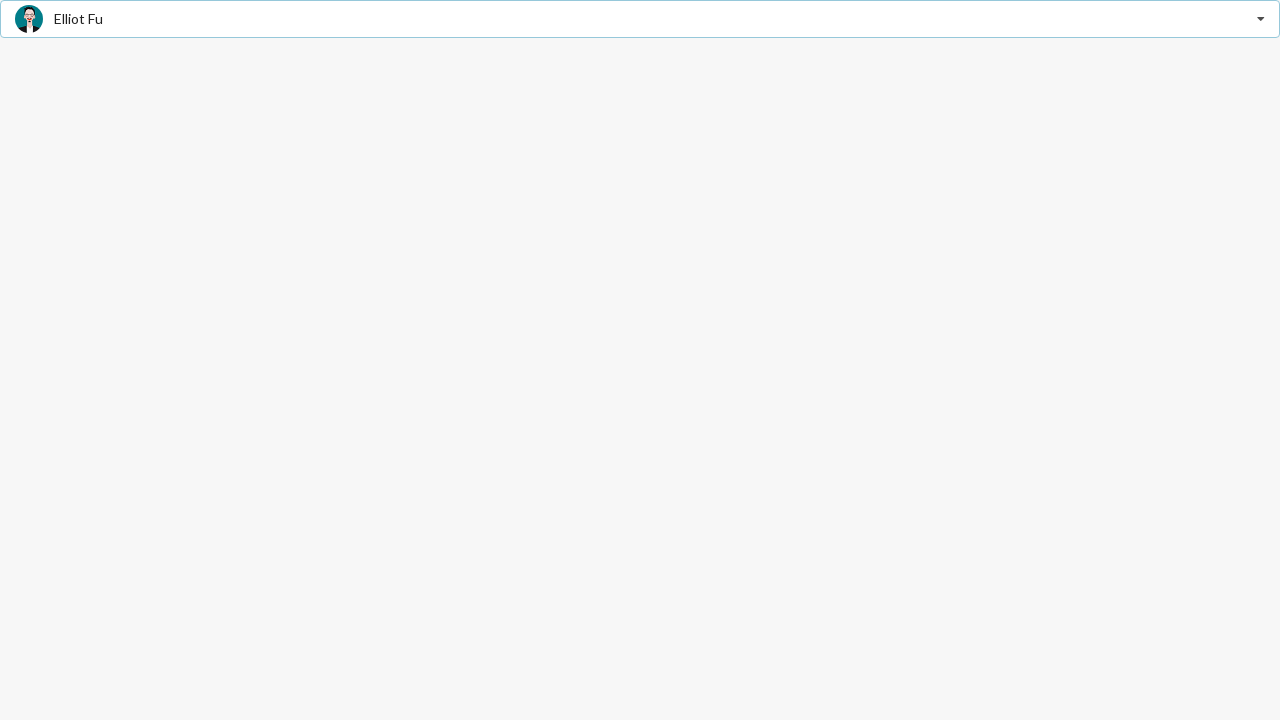

Clicked dropdown to open selection menu at (1261, 19) on i.dropdown
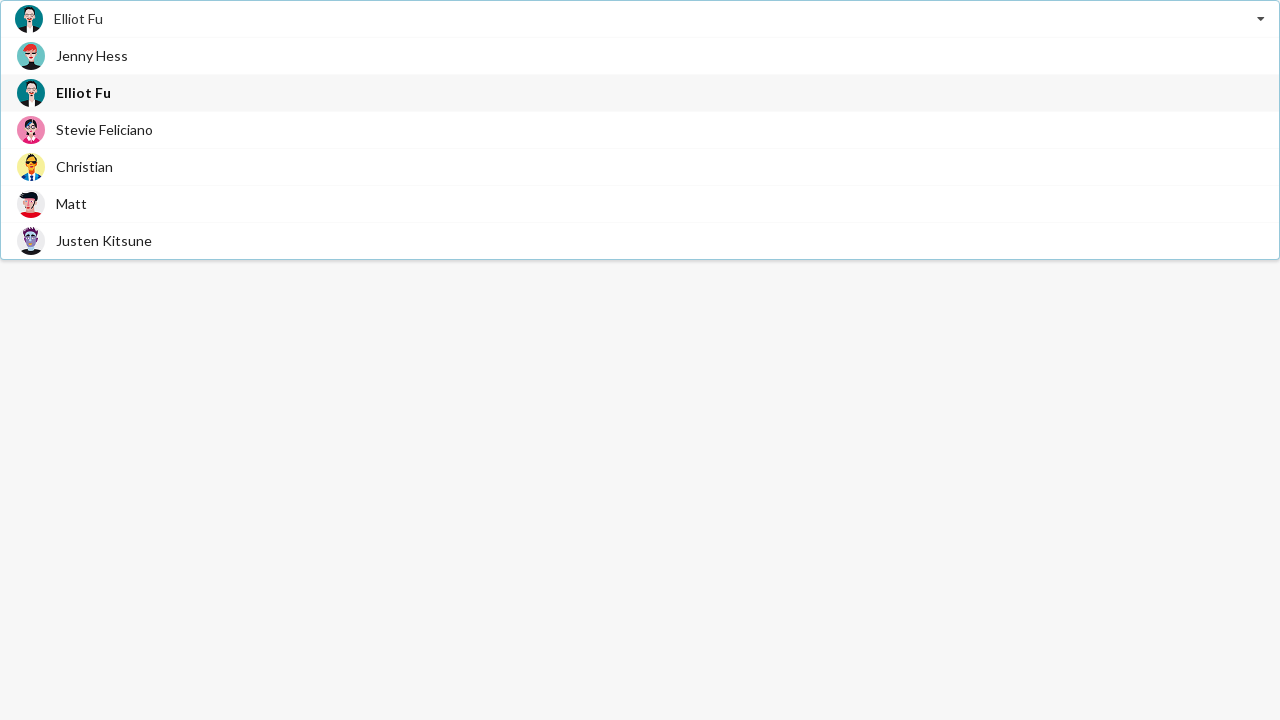

Dropdown menu items became visible
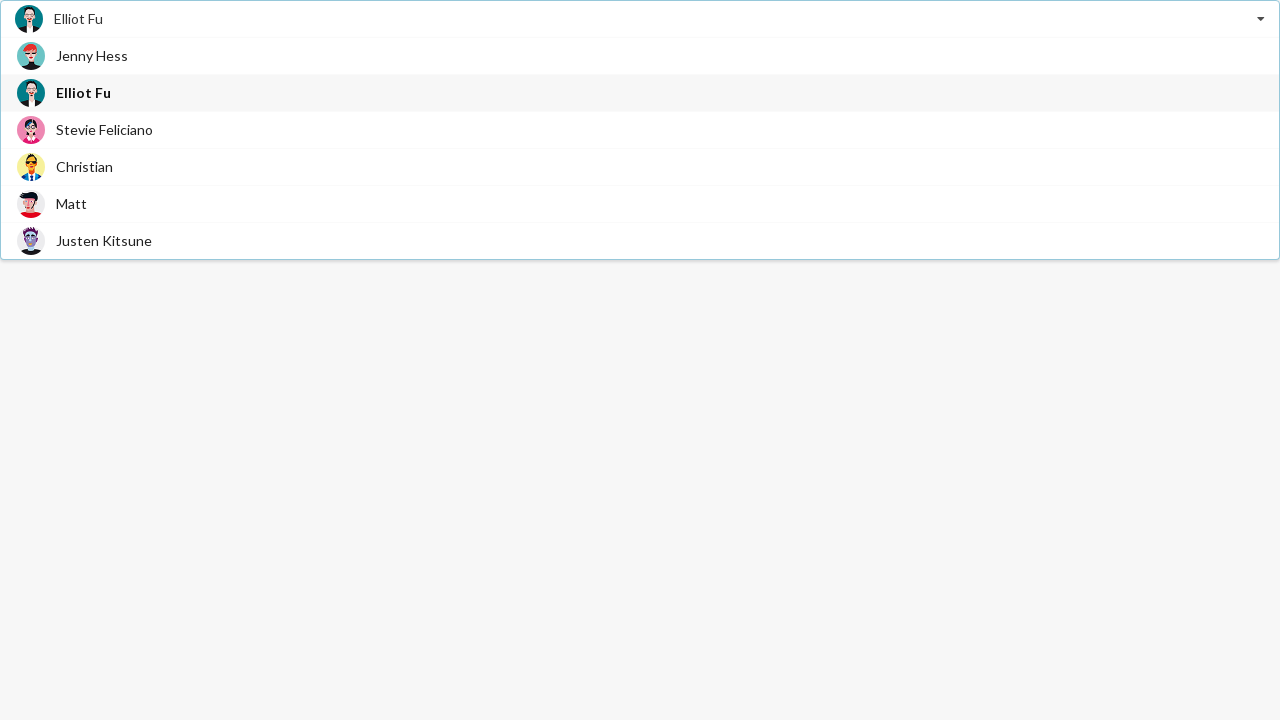

Selected 'Justen Kitsune' from dropdown at (104, 240) on div.item>span.text:has-text('Justen Kitsune')
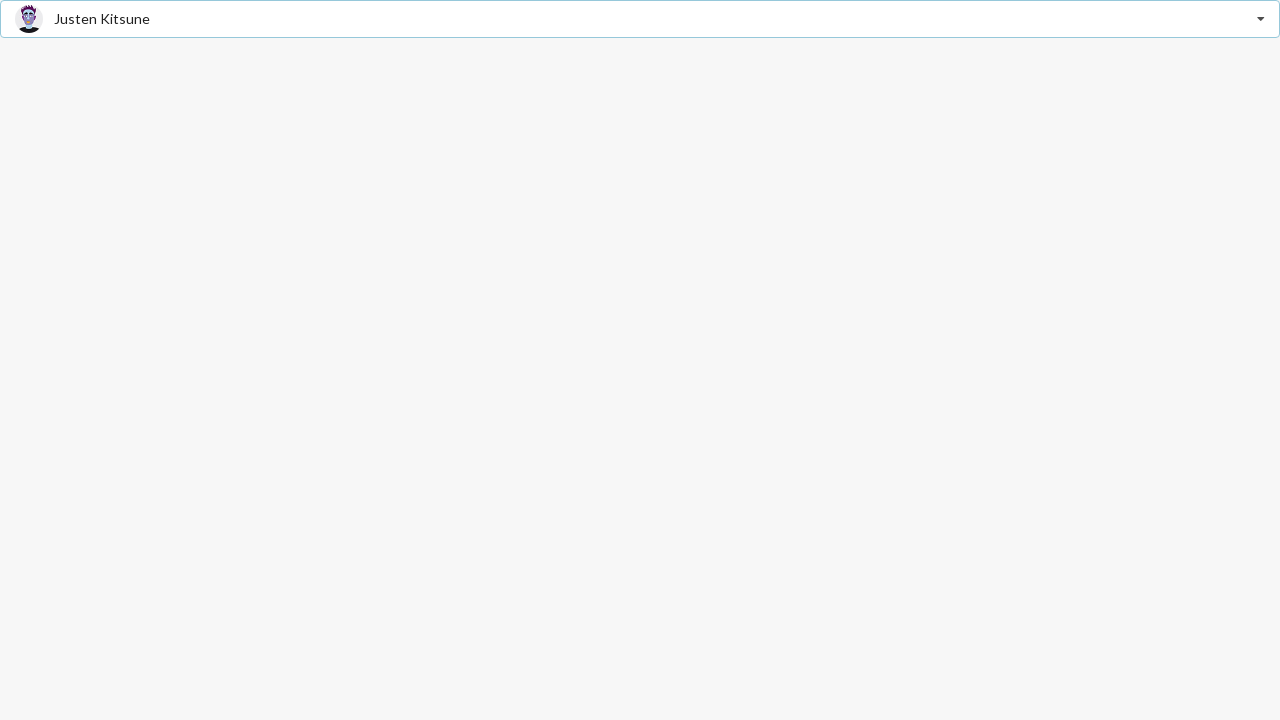

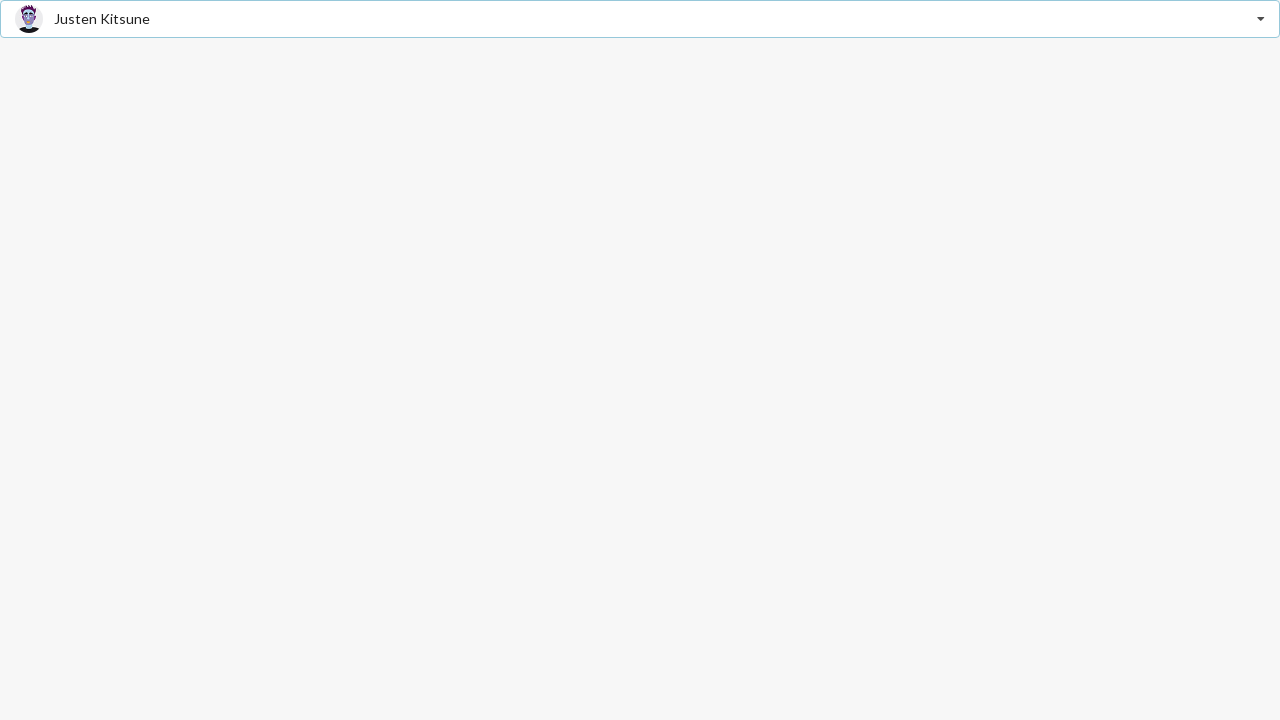